Navigates through course listing pages, clicks on each course card to view details, and checks for date format validation on course detail pages

Starting URL: https://beta.findyourcourses.org/courses/all-courses

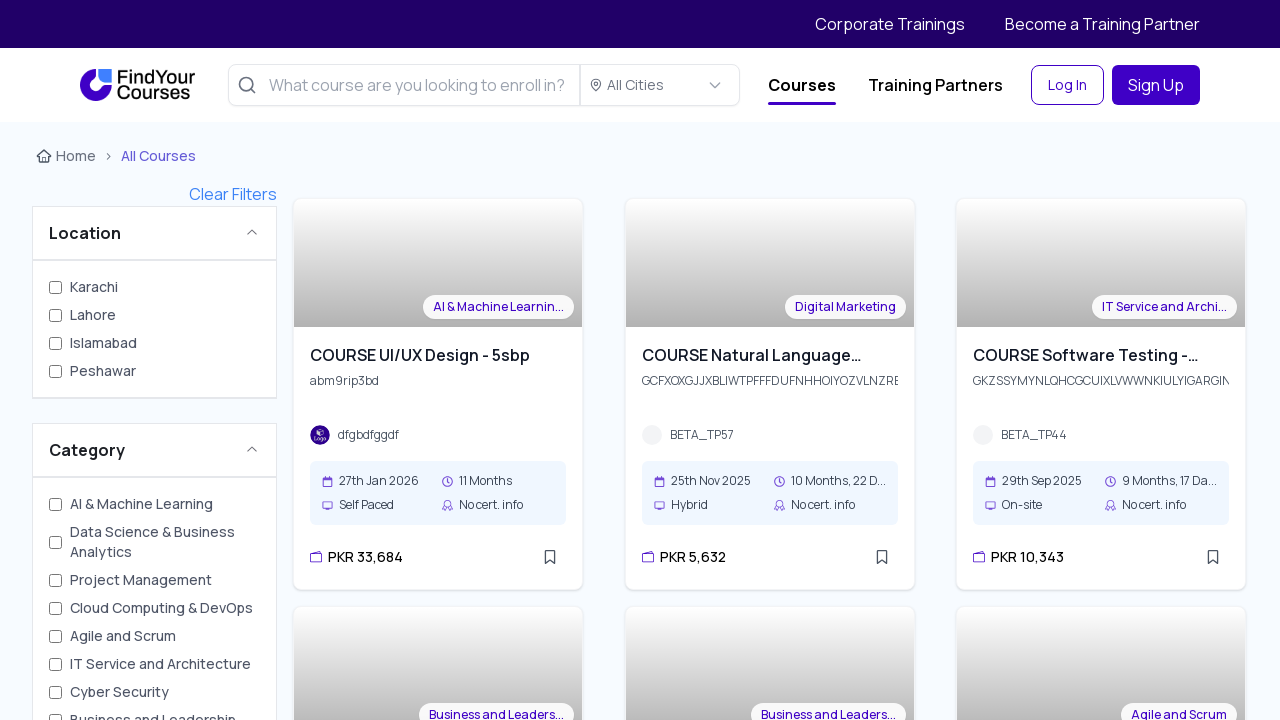

Waited for course cards to load on the page
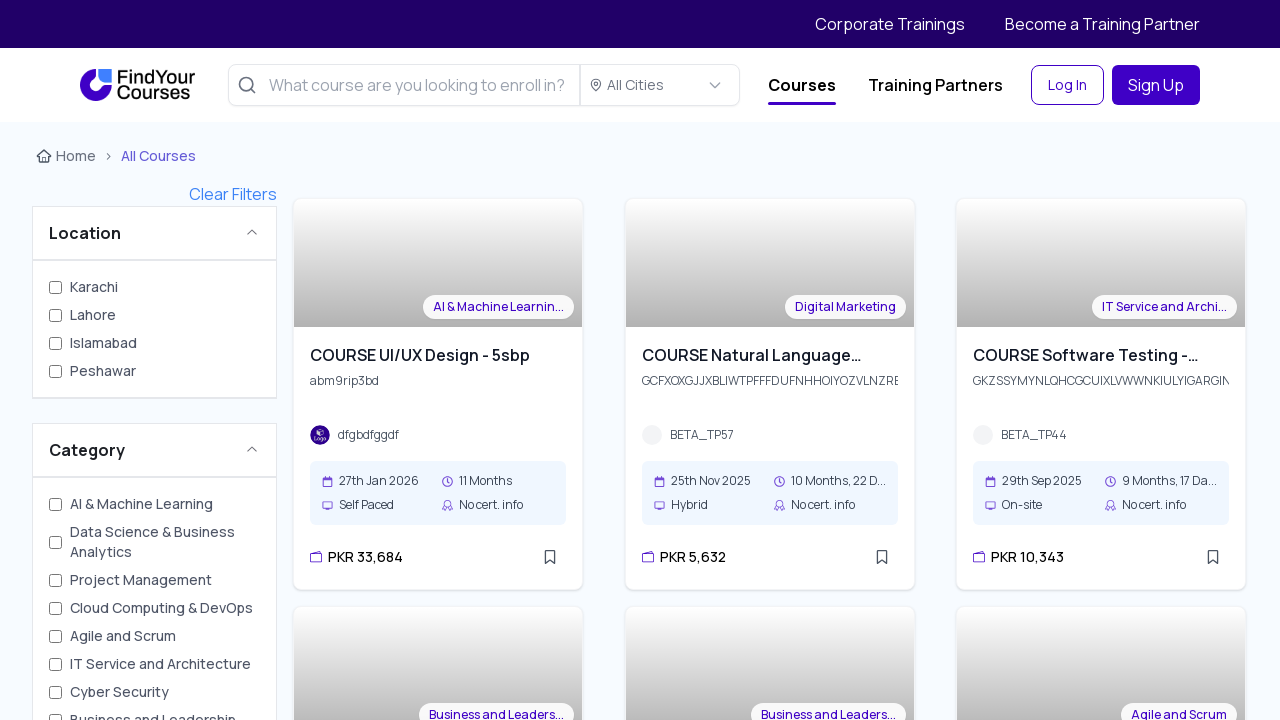

Scrolled to course card 1 on page 1
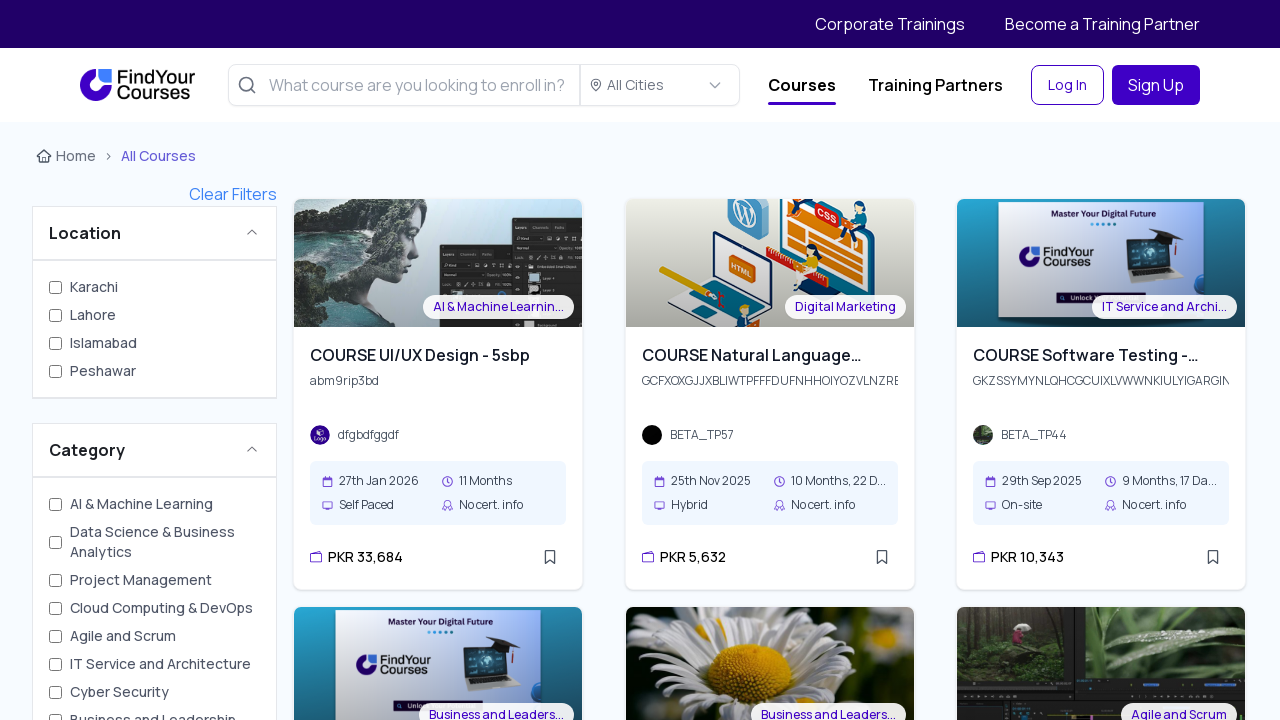

Clicked on course card 1 at (438, 394) on div.group.cursor-pointer >> nth=0
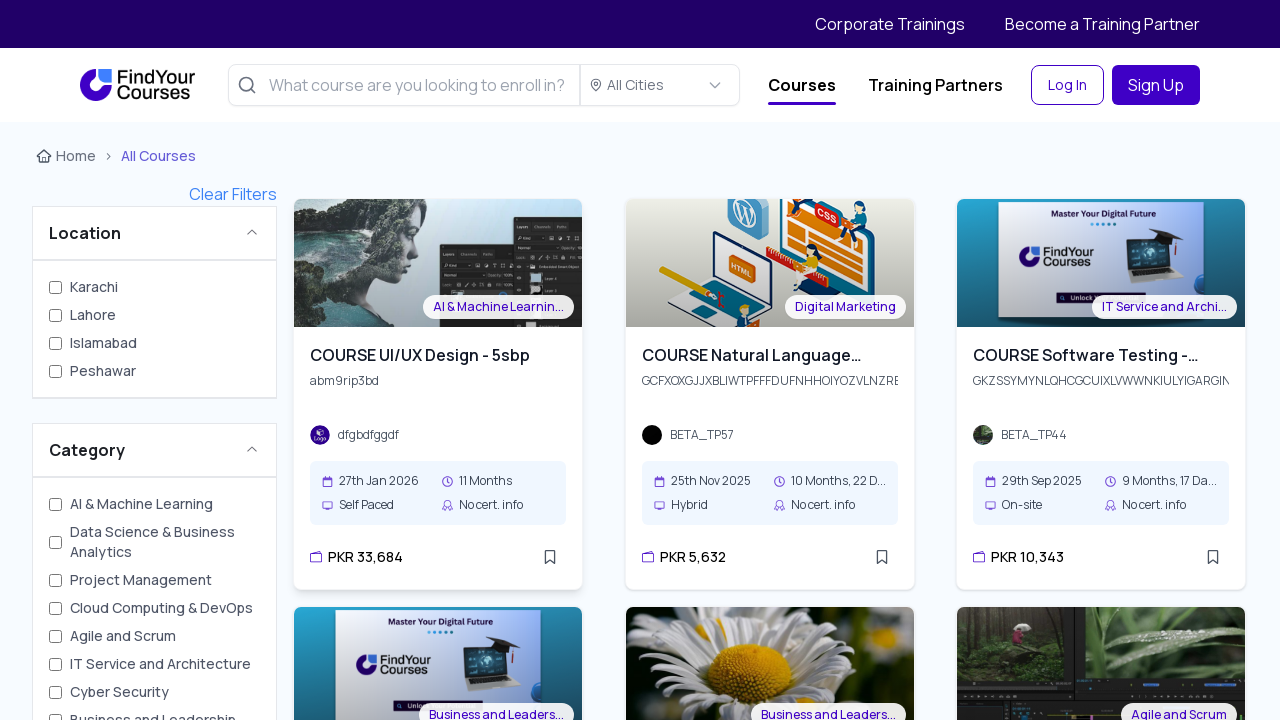

Course details page loaded with 'Enroll Now' button visible
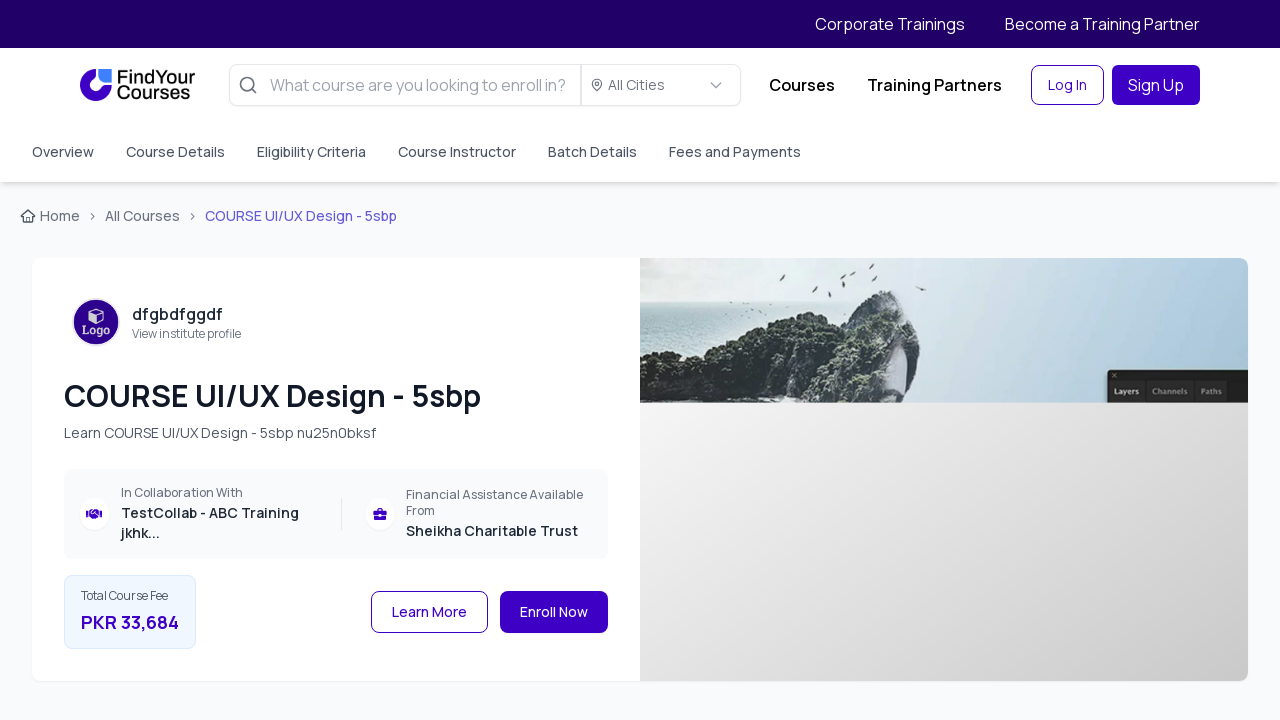

Navigated back to course listing
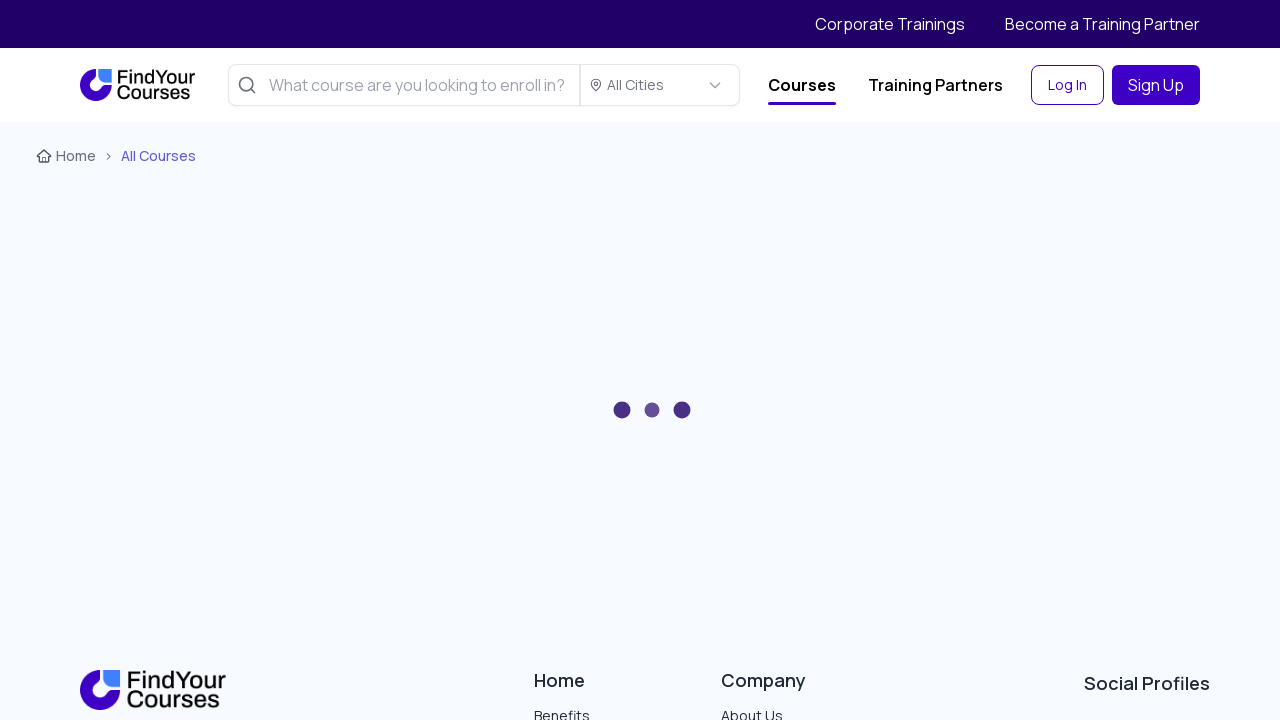

Course cards reloaded on listing page
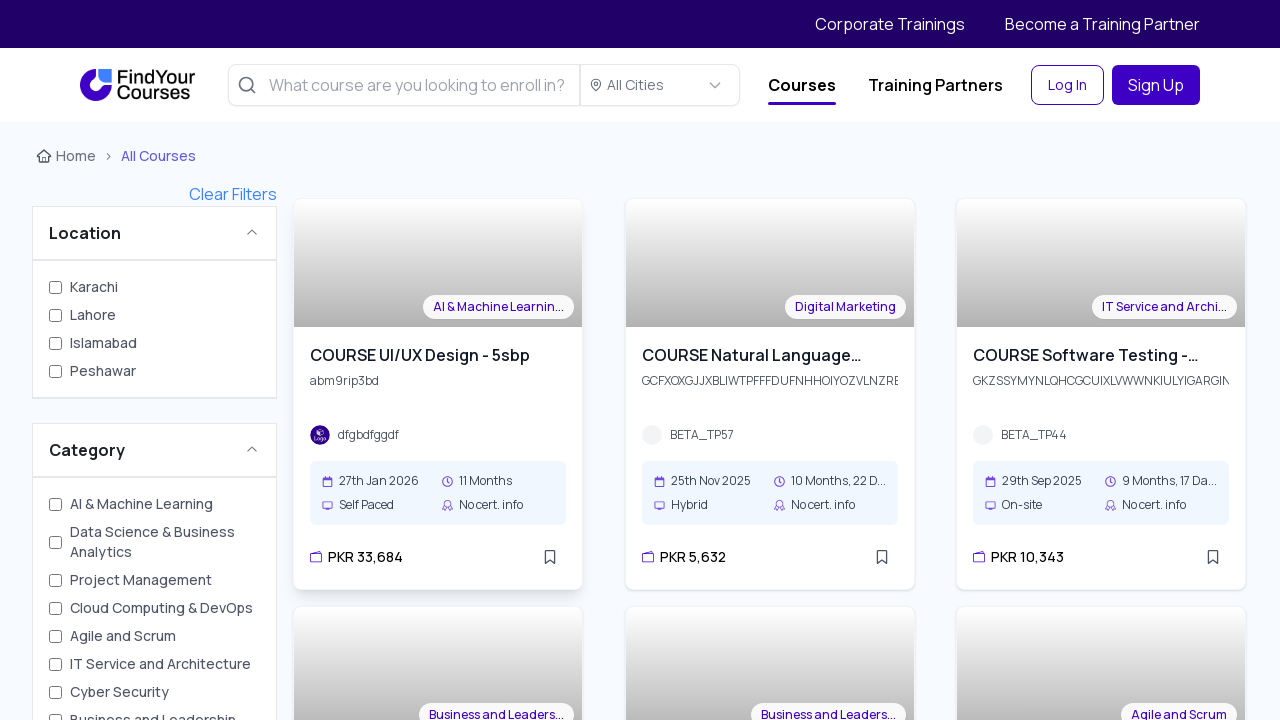

Scrolled to course card 2 on page 1
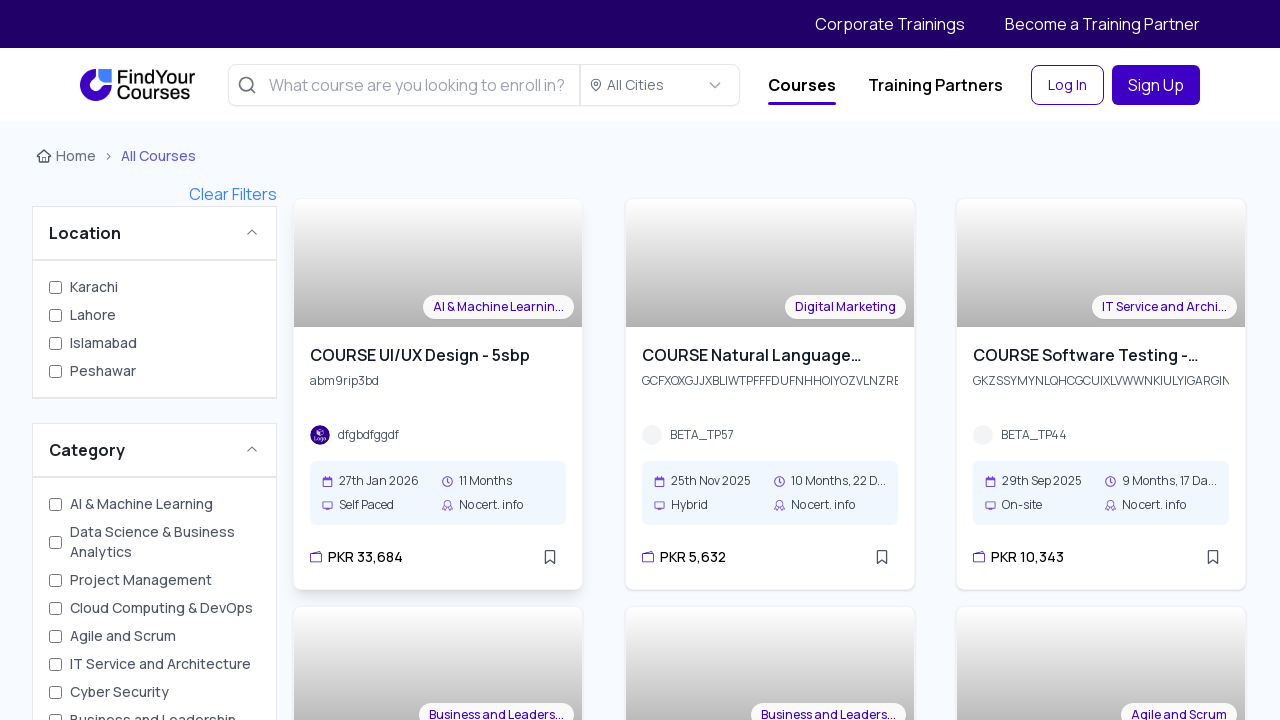

Clicked on course card 2 at (770, 394) on div.group.cursor-pointer >> nth=1
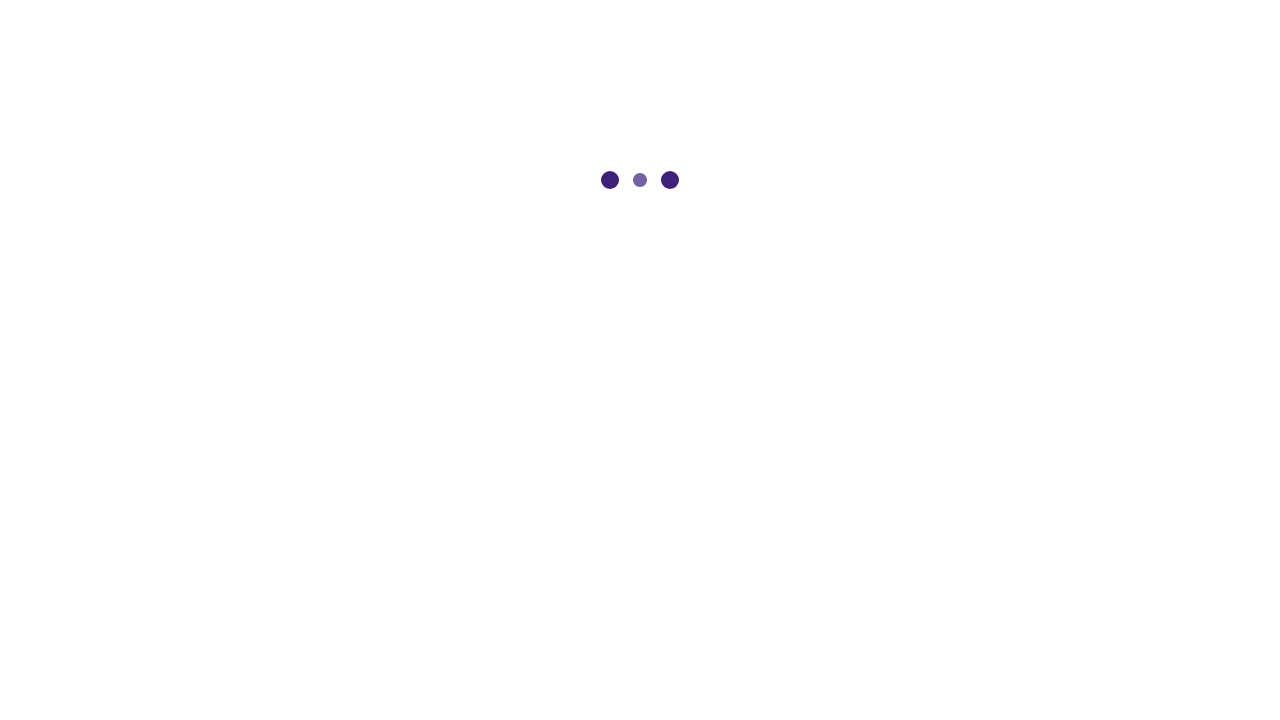

Course details page loaded with 'Enroll Now' button visible
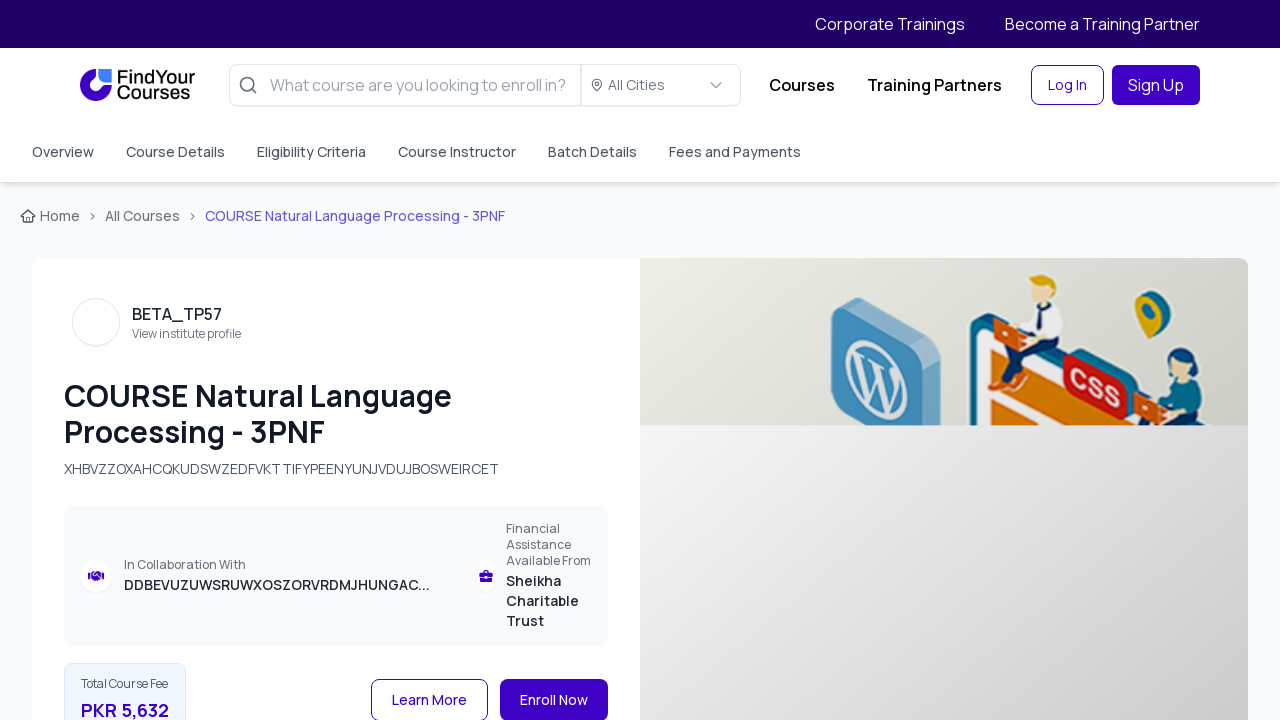

Navigated back to course listing
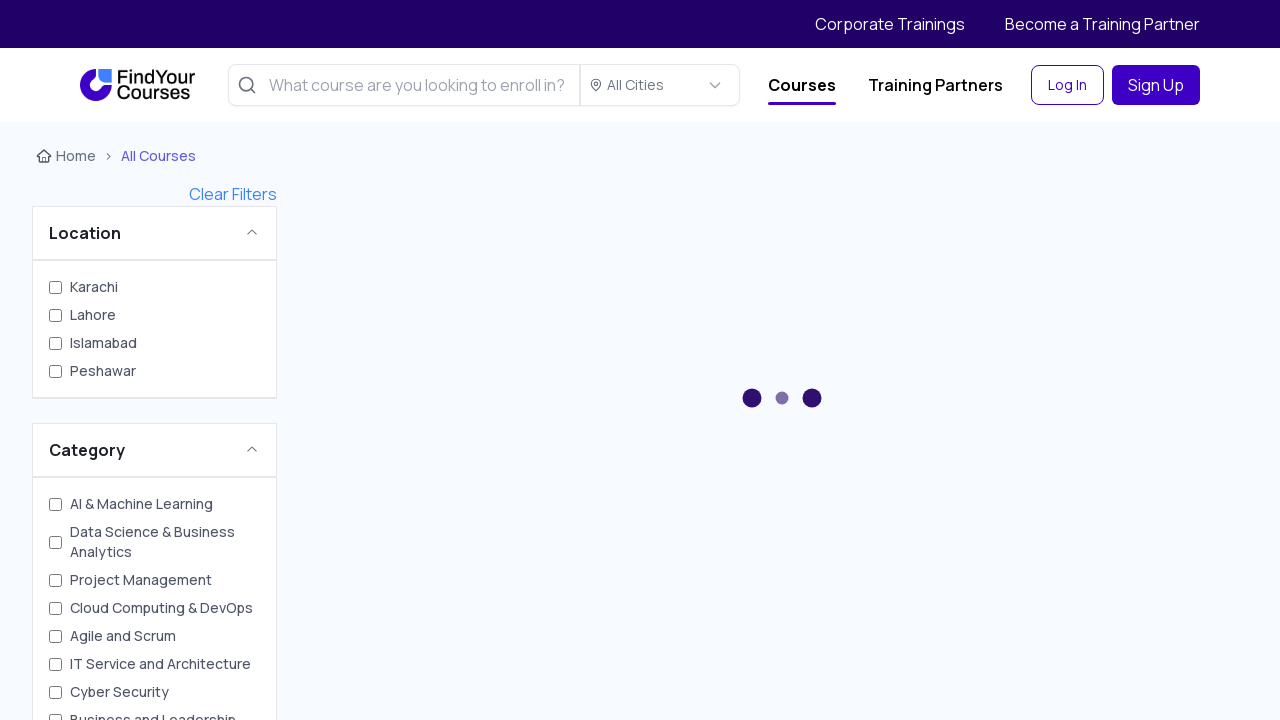

Course cards reloaded on listing page
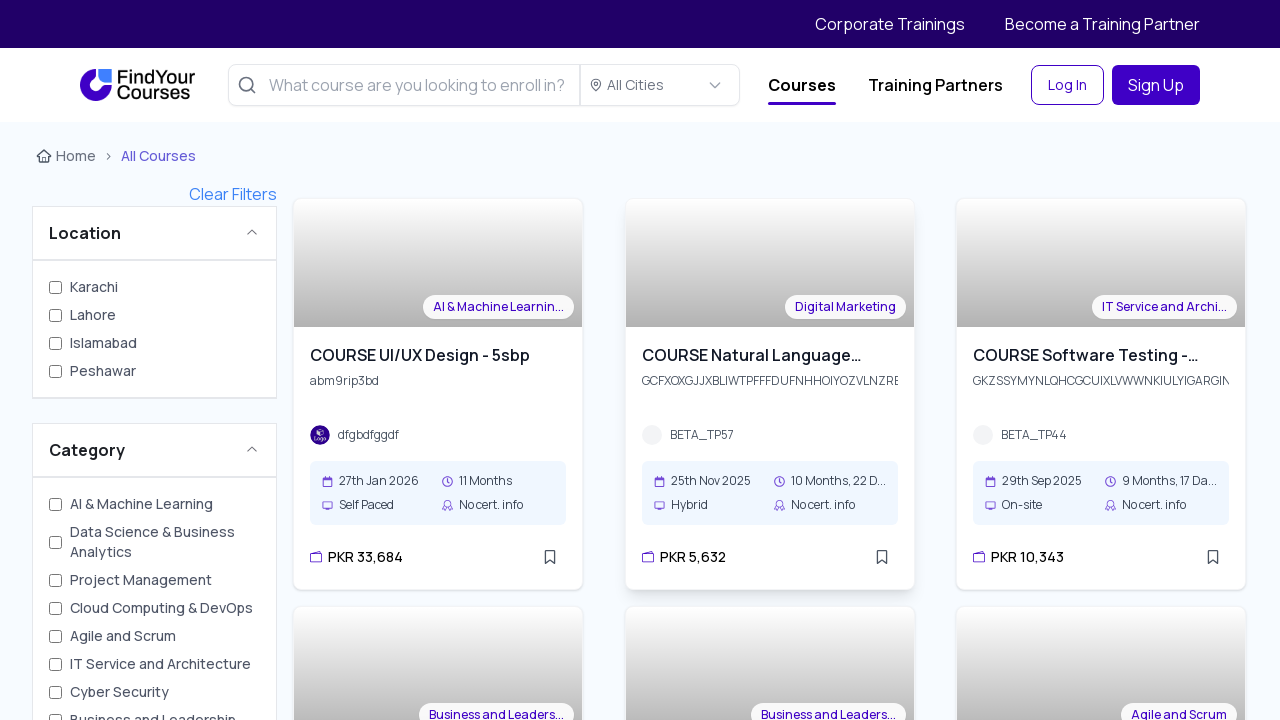

Scrolled to course card 3 on page 1
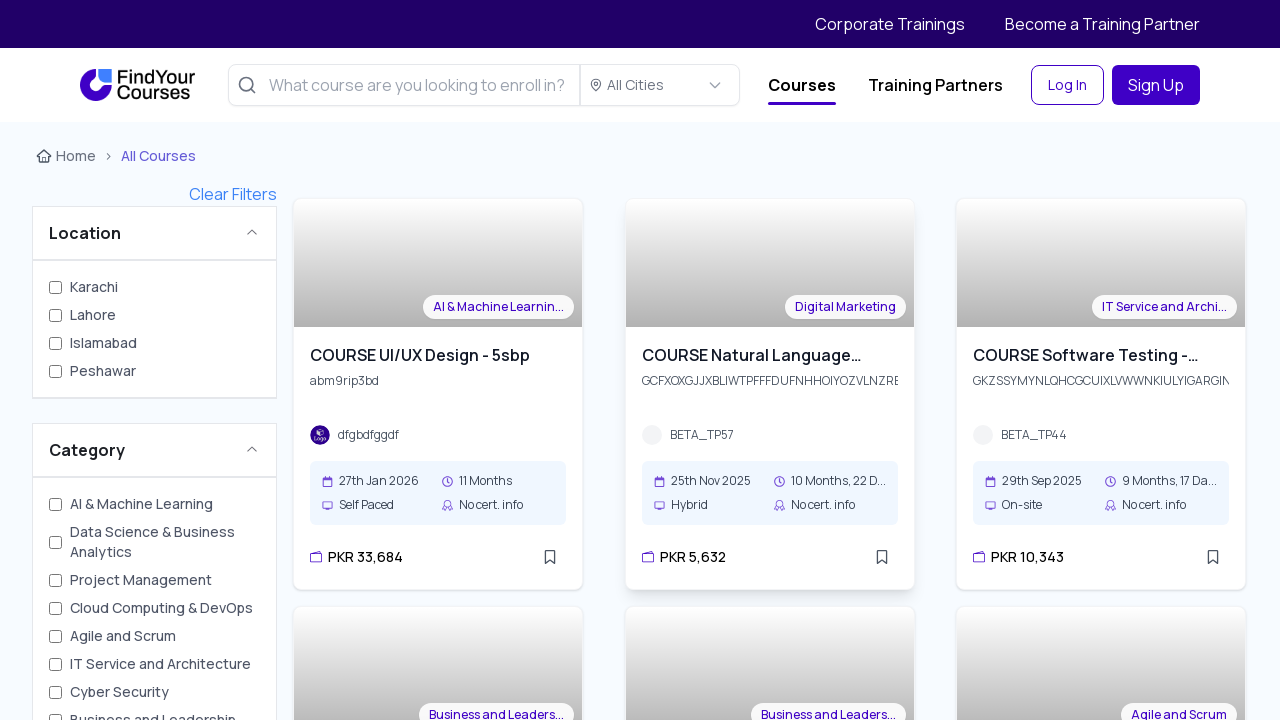

Clicked on course card 3 at (1101, 394) on div.group.cursor-pointer >> nth=2
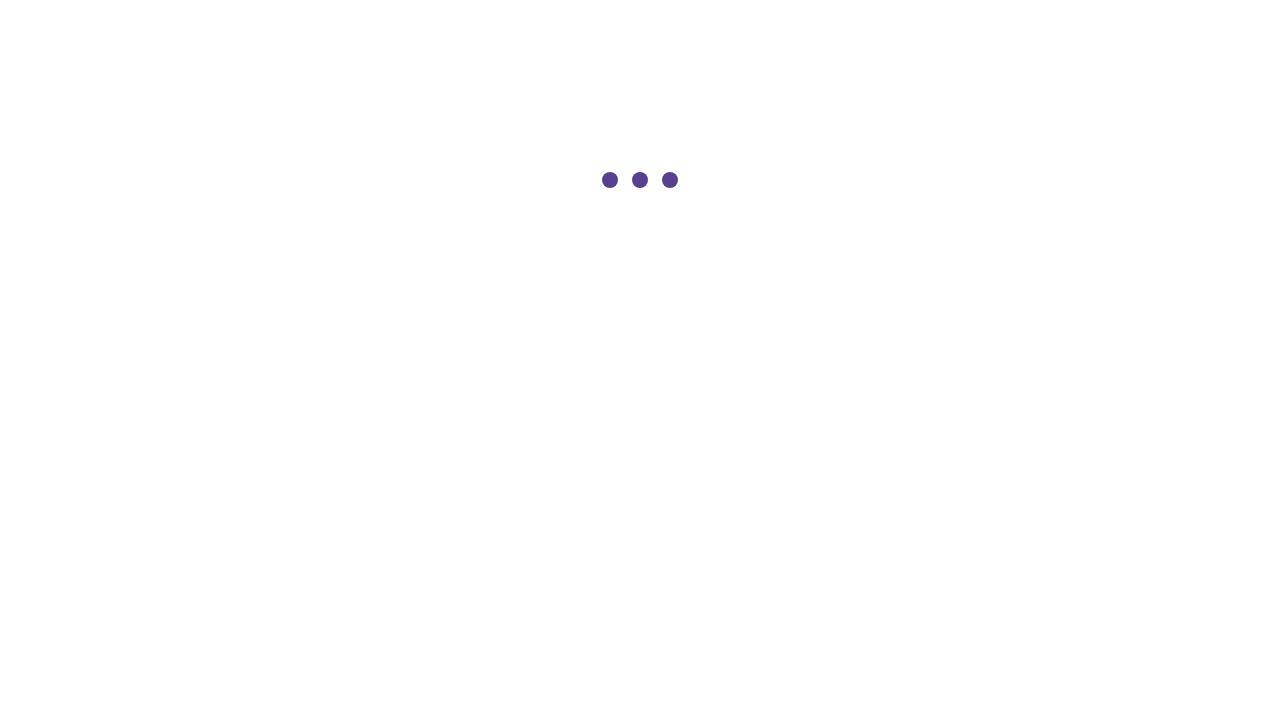

Course details page loaded with 'Enroll Now' button visible
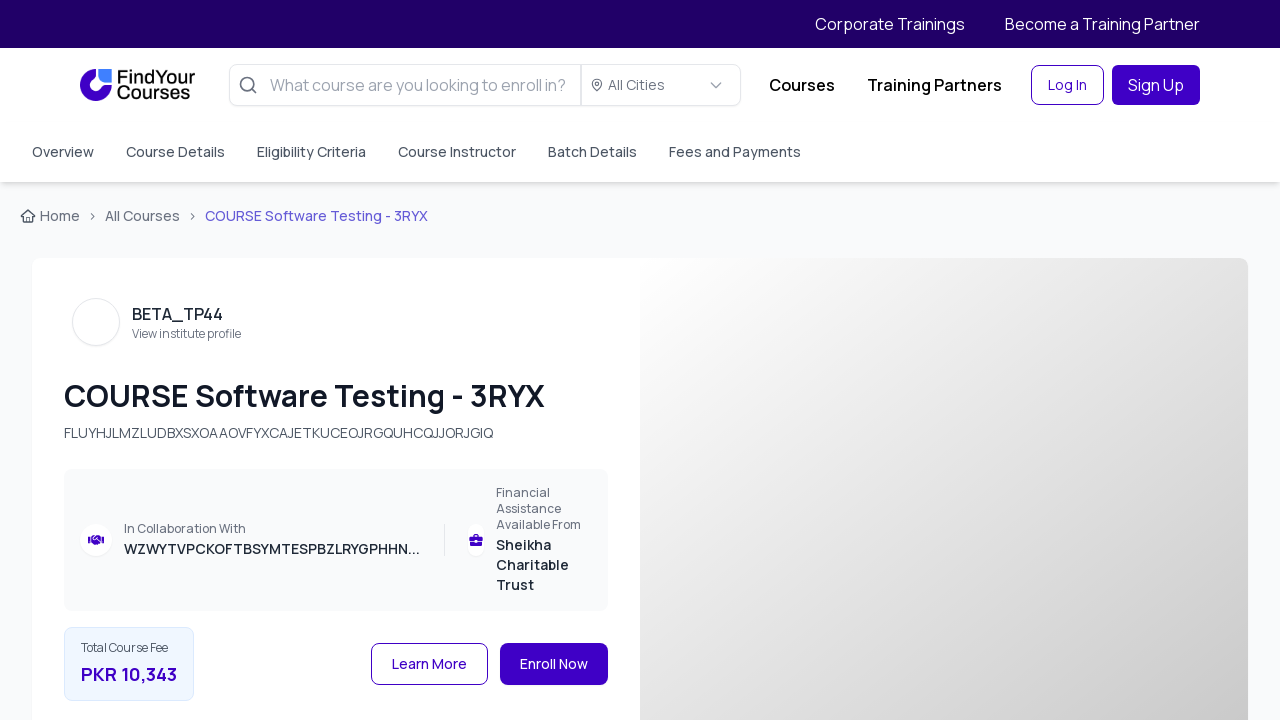

Navigated back to course listing
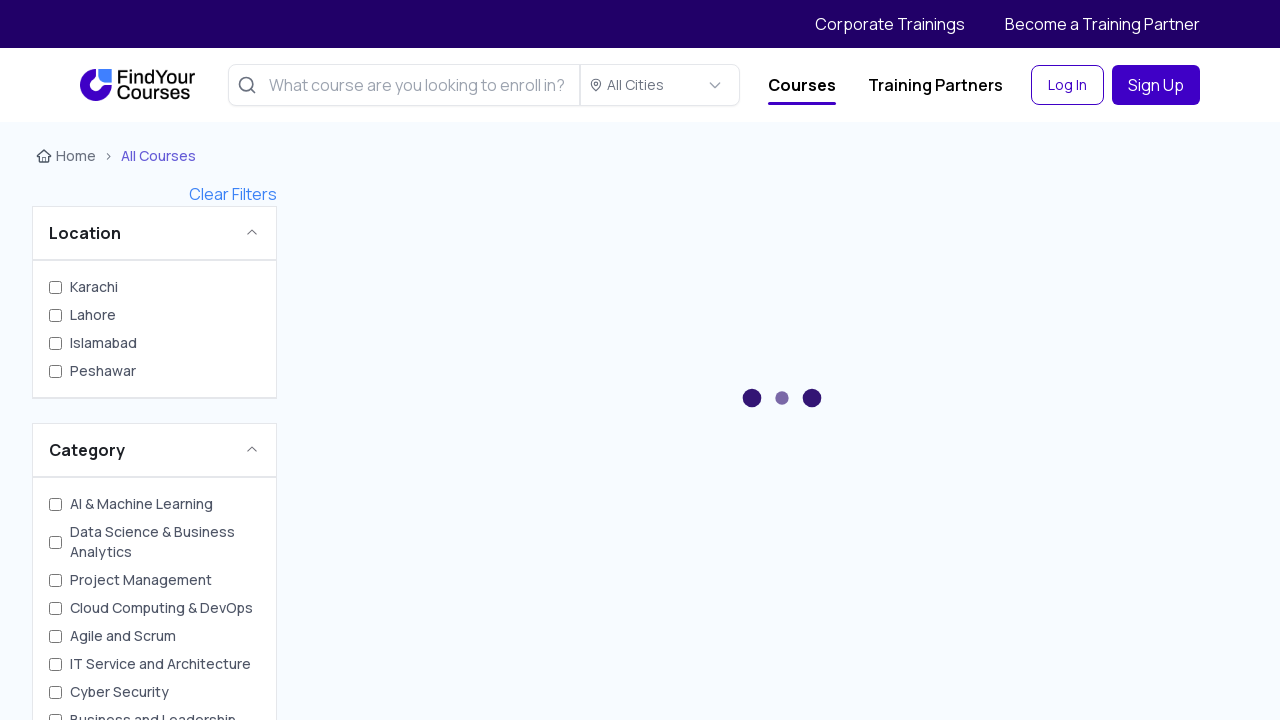

Course cards reloaded on listing page
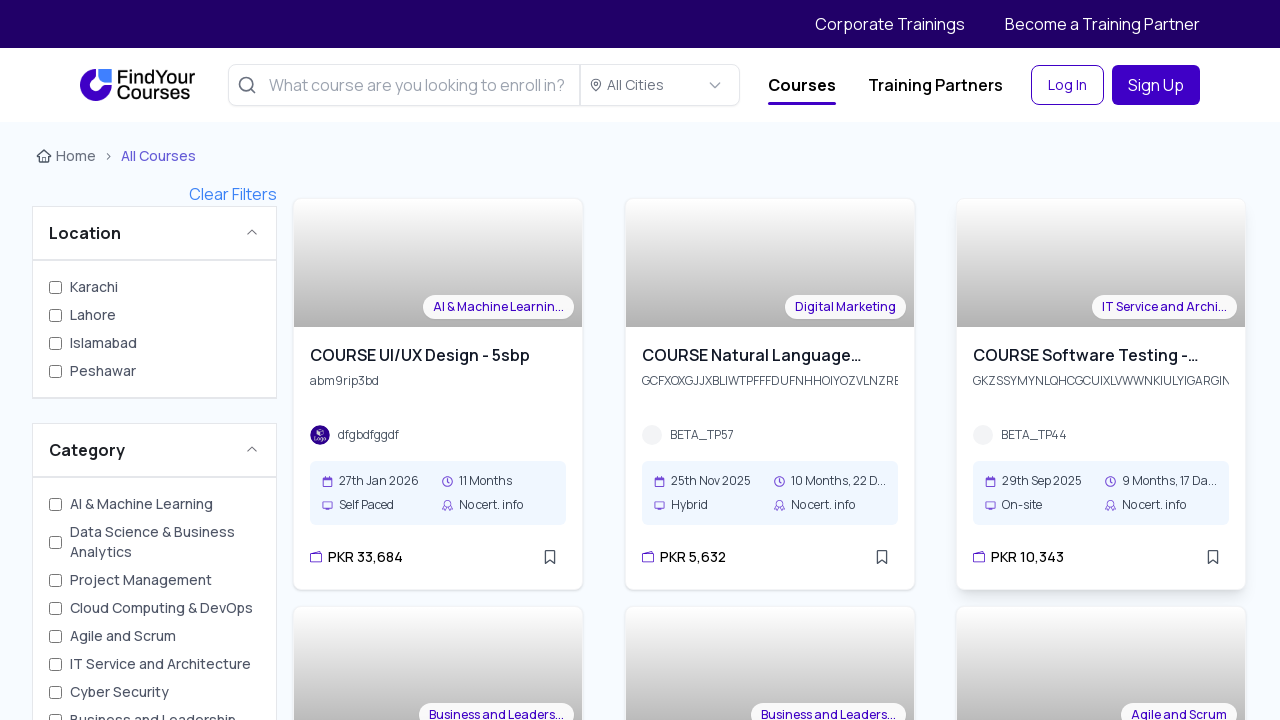

Scrolled to course card 4 on page 1
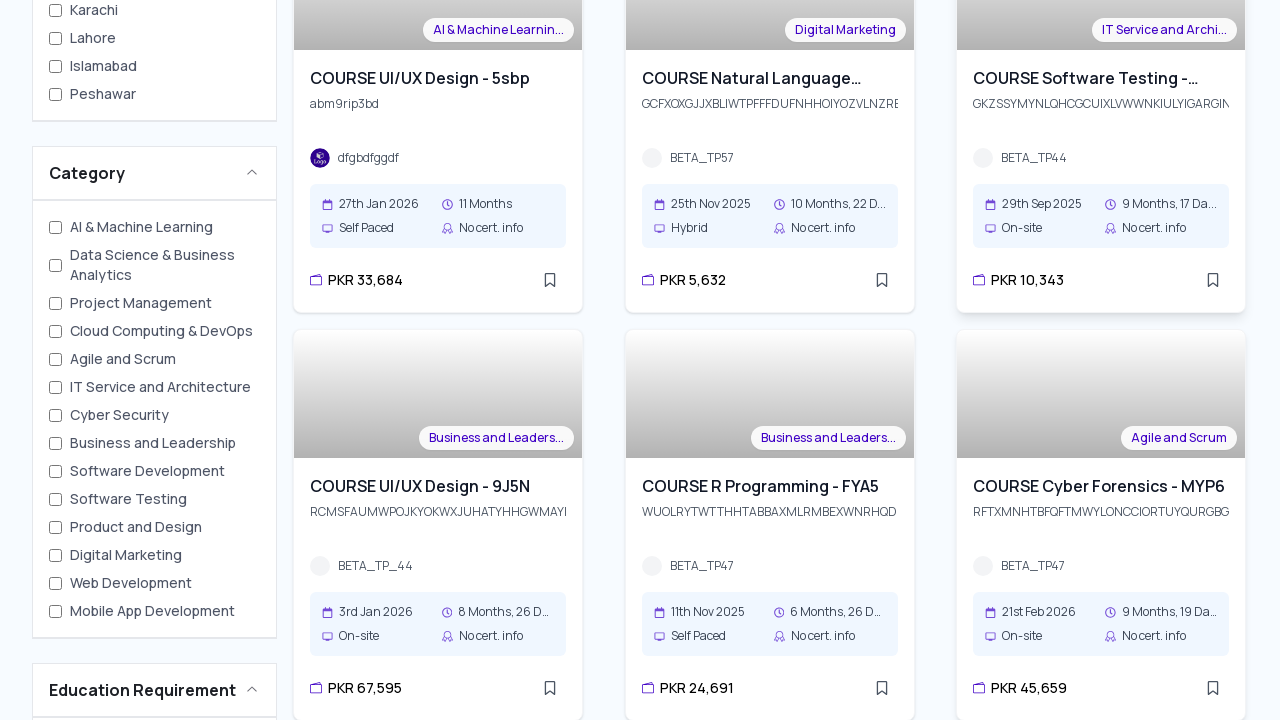

Clicked on course card 4 at (438, 524) on div.group.cursor-pointer >> nth=3
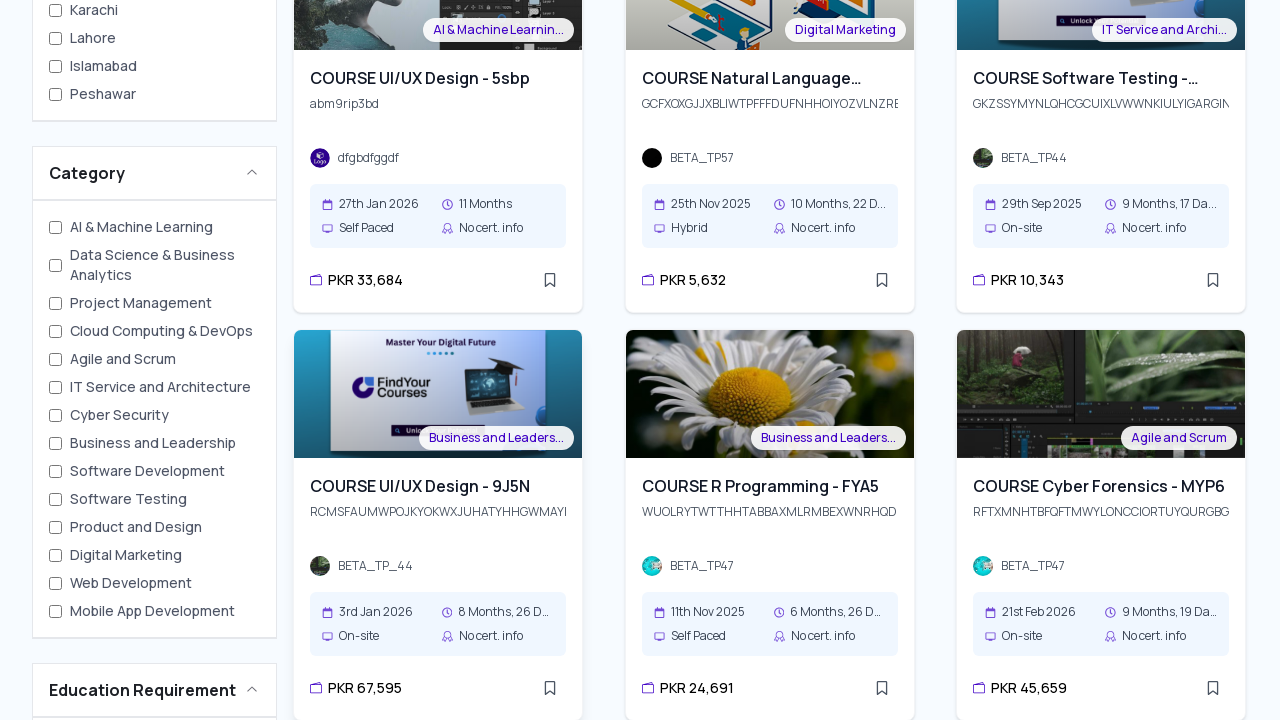

Course details page loaded with 'Enroll Now' button visible
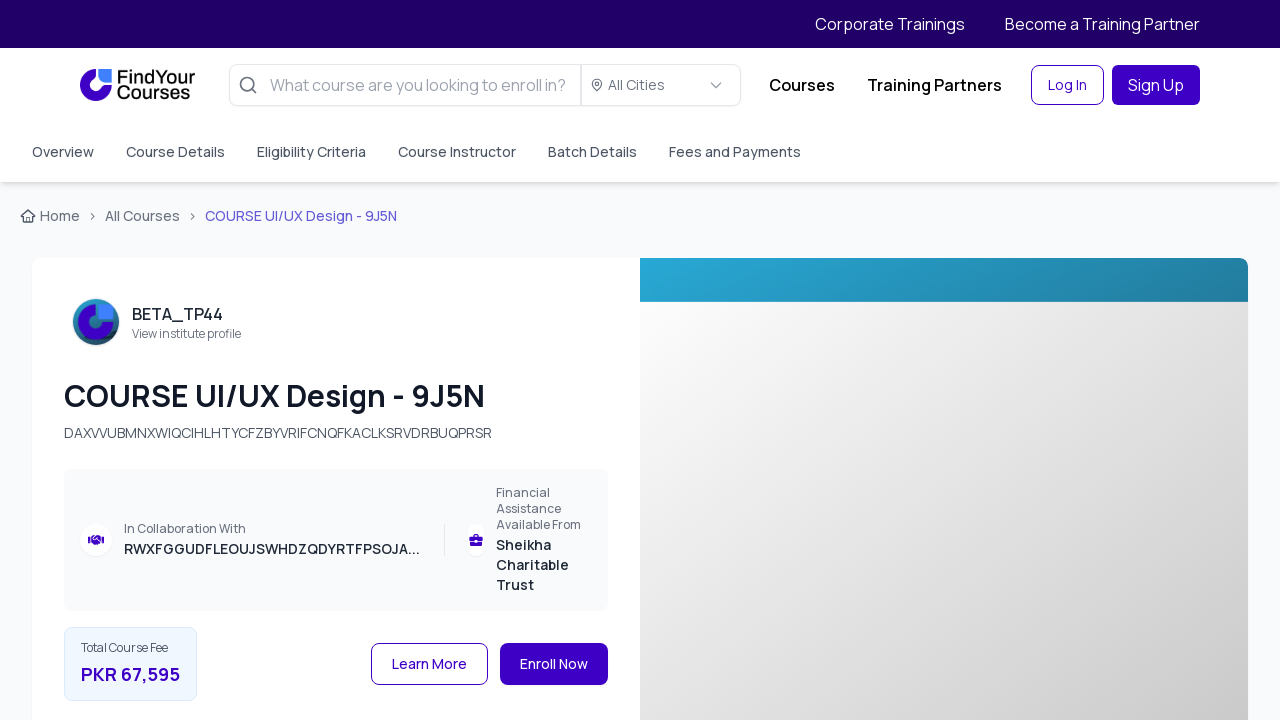

Navigated back to course listing
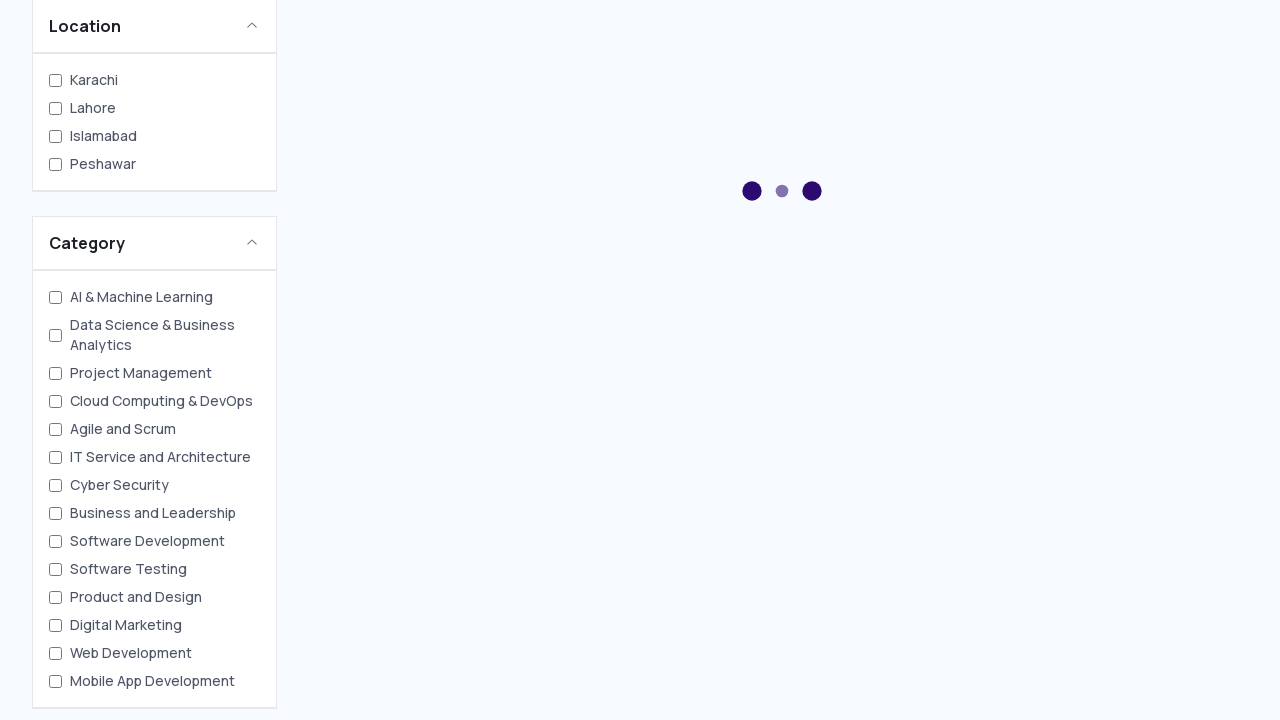

Course cards reloaded on listing page
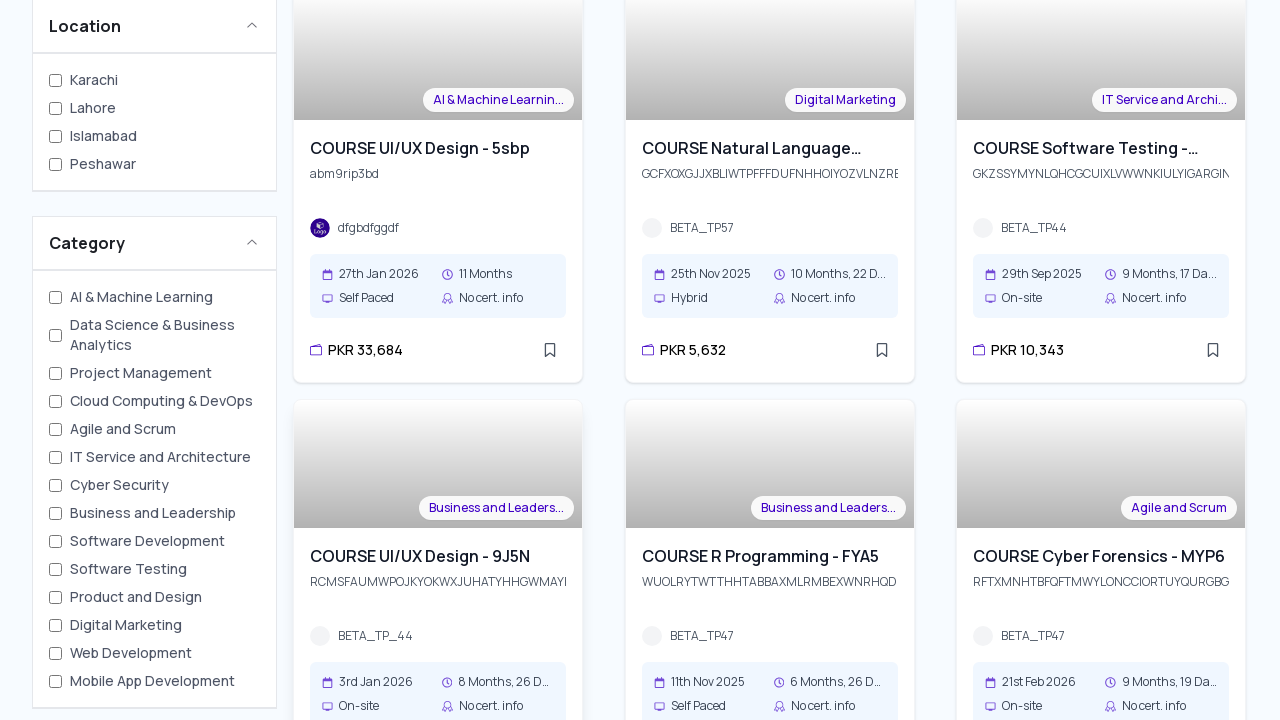

Scrolled to course card 5 on page 1
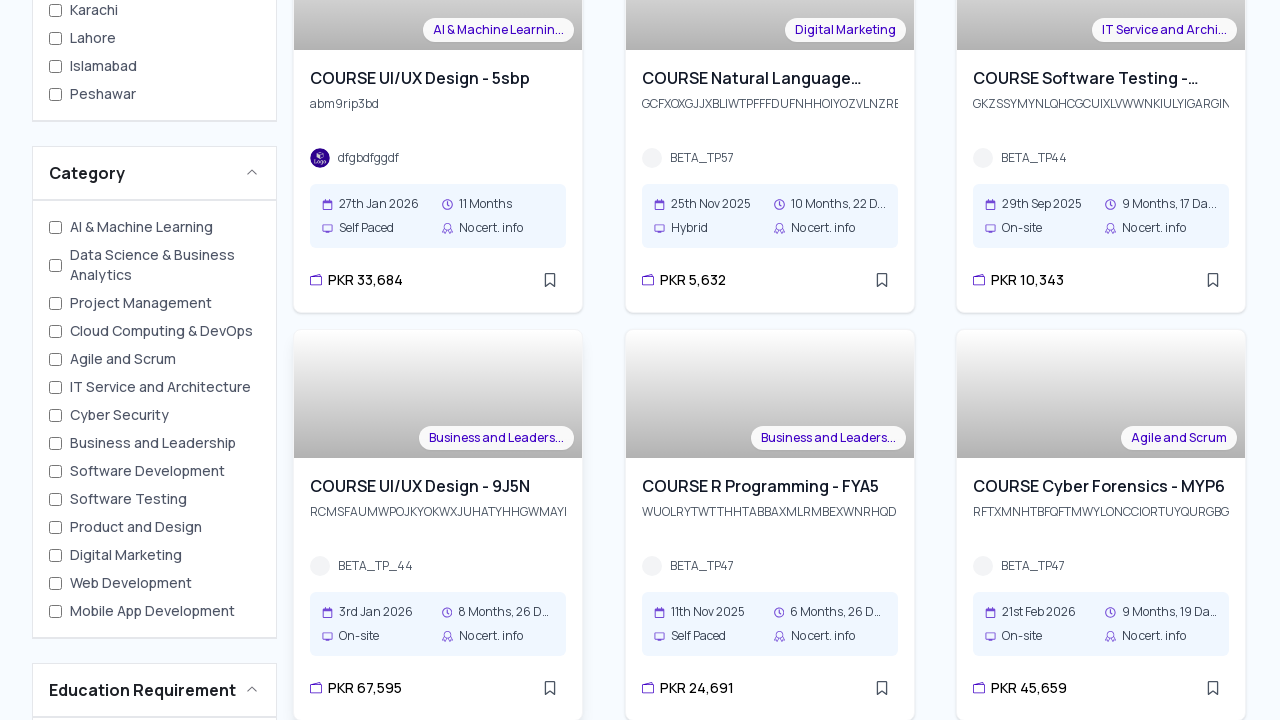

Clicked on course card 5 at (770, 524) on div.group.cursor-pointer >> nth=4
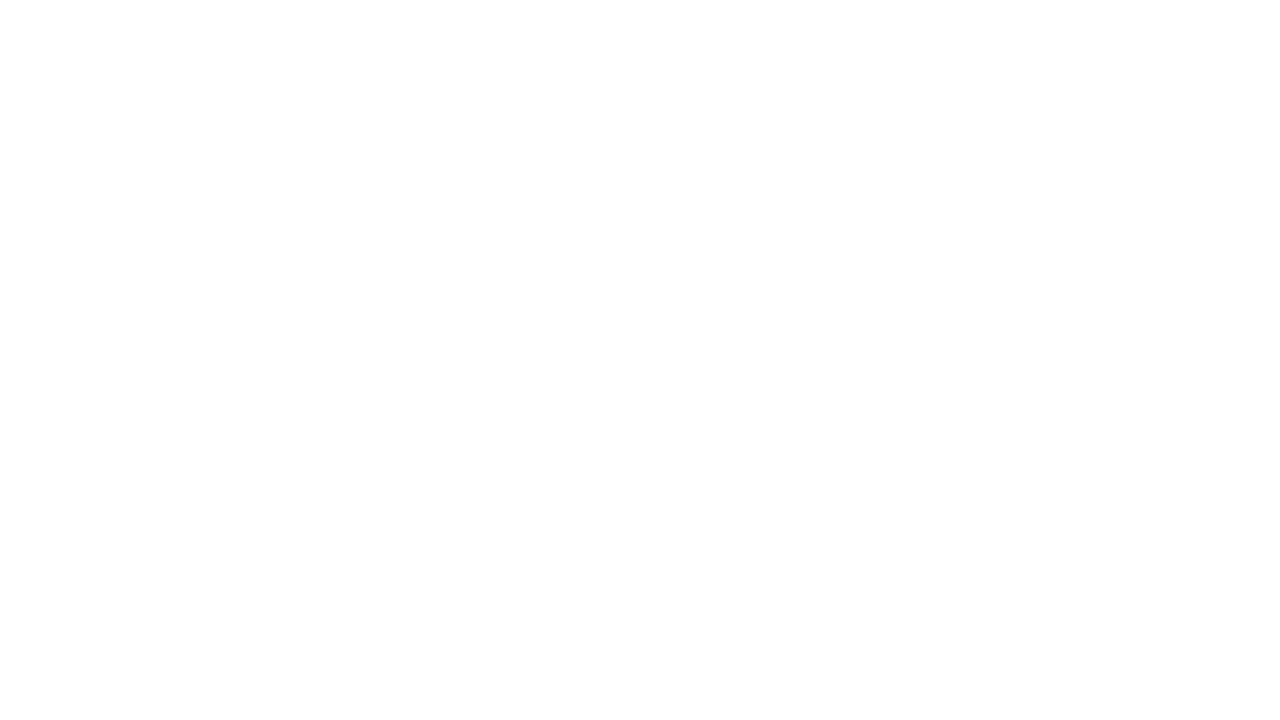

Course details page loaded with 'Enroll Now' button visible
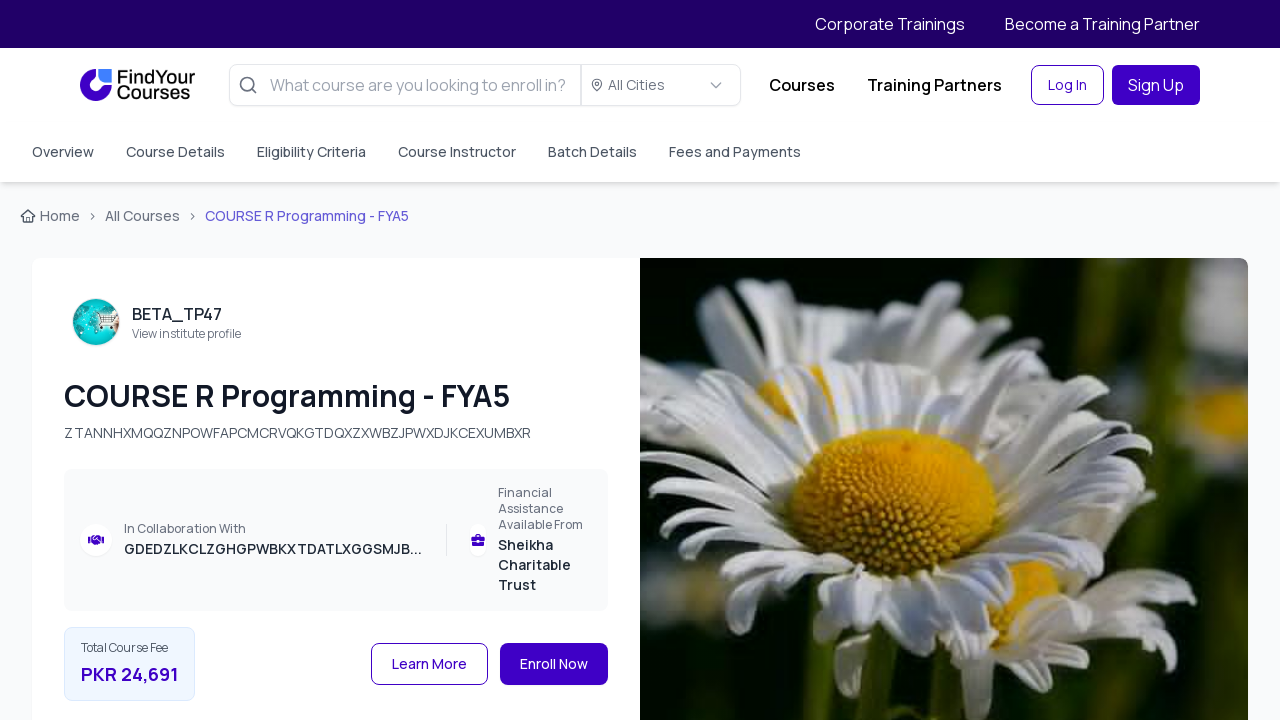

Navigated back to course listing
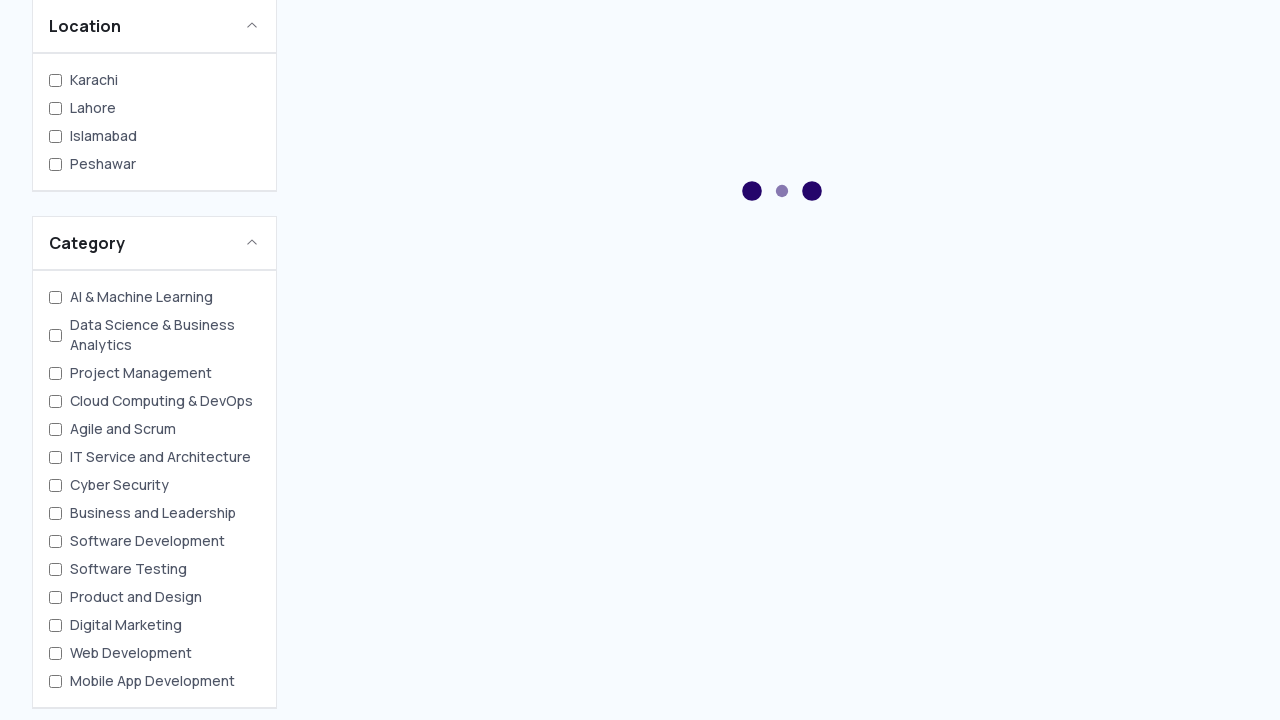

Course cards reloaded on listing page
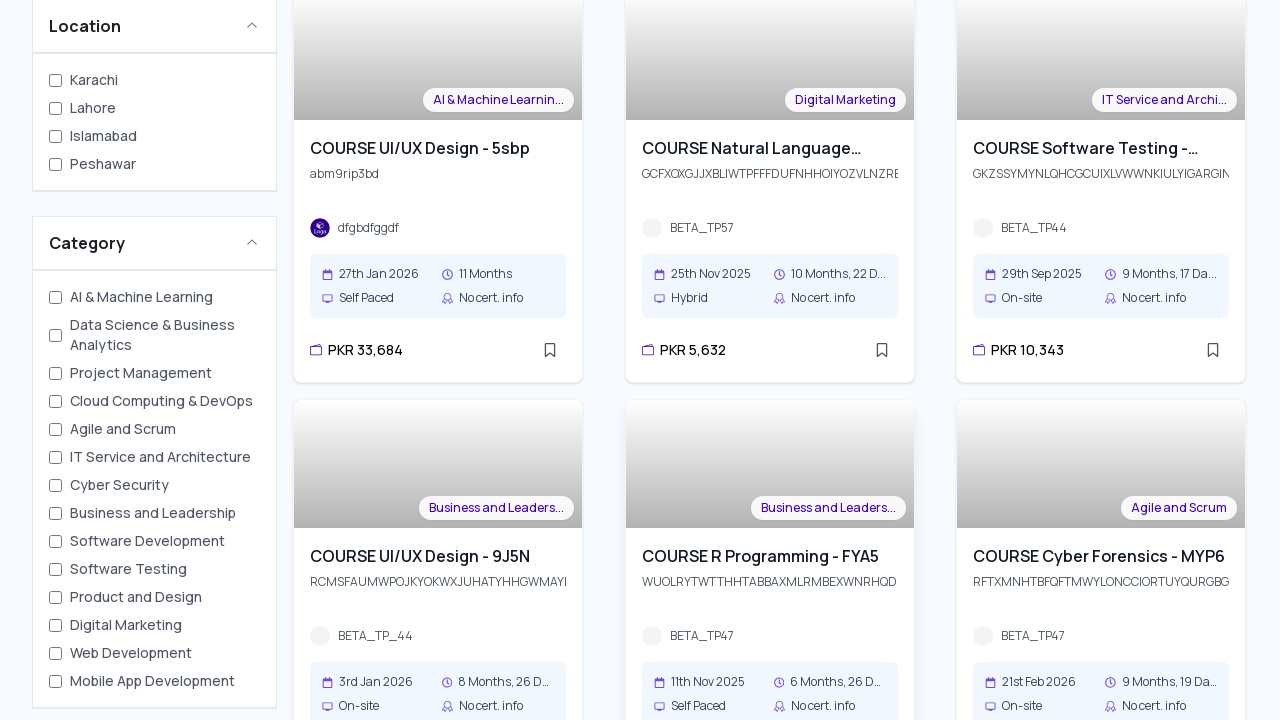

Clicked 'Next' button to proceed to page 2 at (781, 378) on button:has-text('Next') >> nth=0
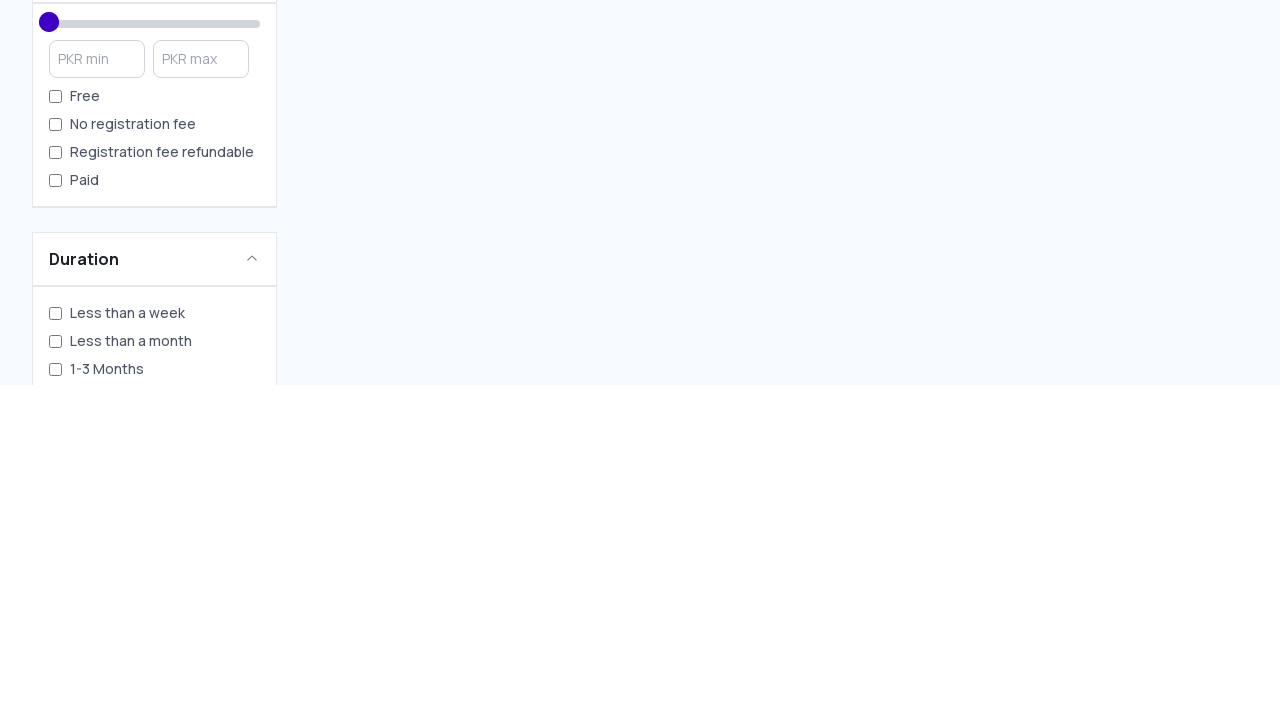

Waited for next page to load
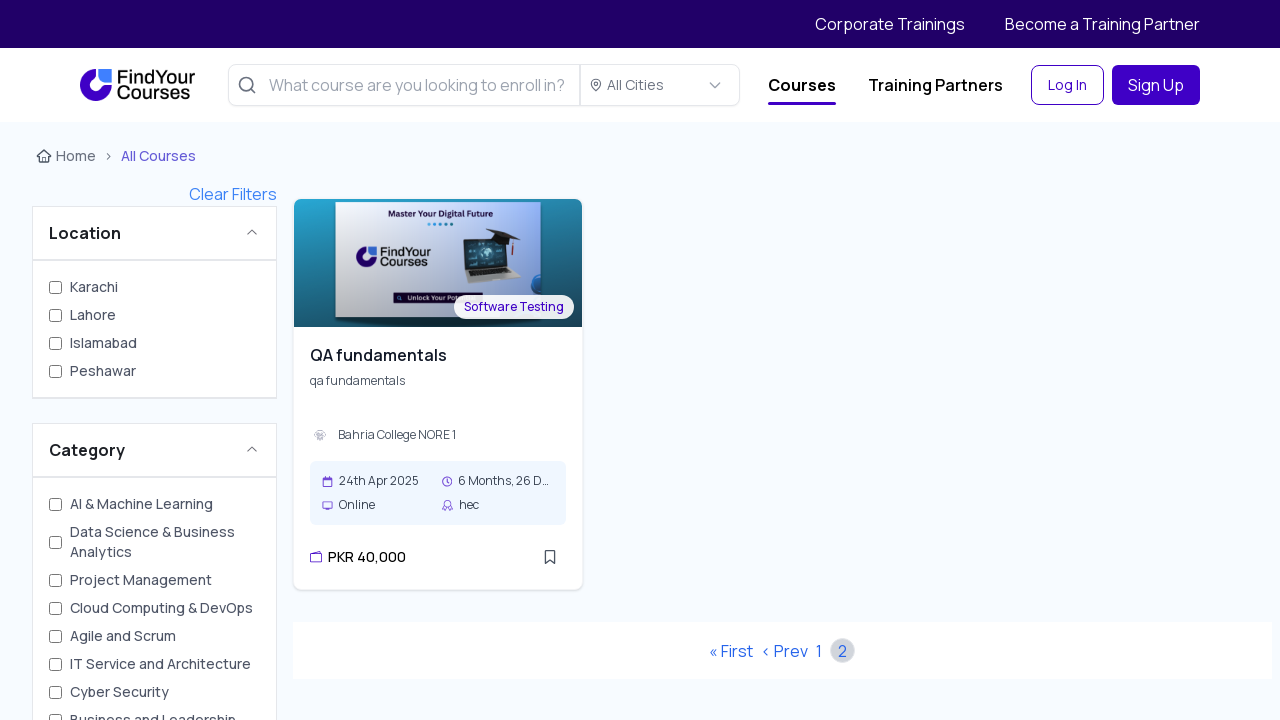

Course cards loaded on new page
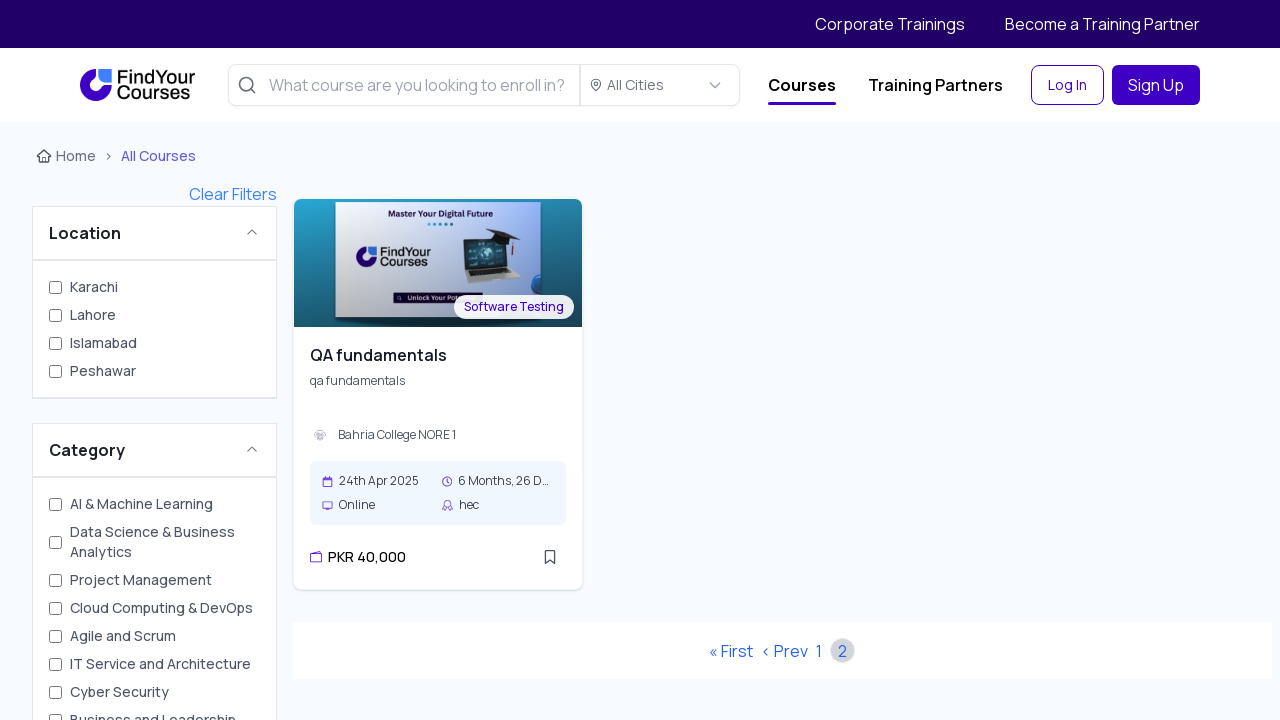

Scrolled to course card 1 on page 2
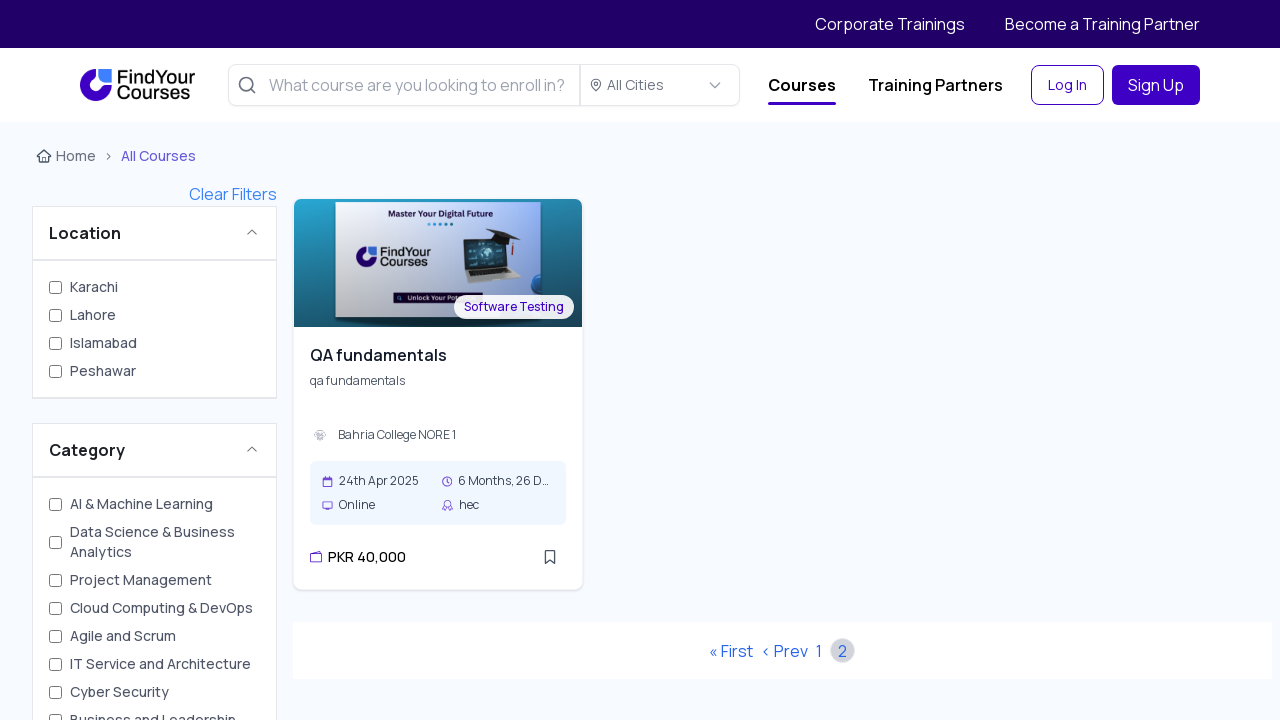

Clicked on course card 1 at (438, 394) on div.group.cursor-pointer >> nth=0
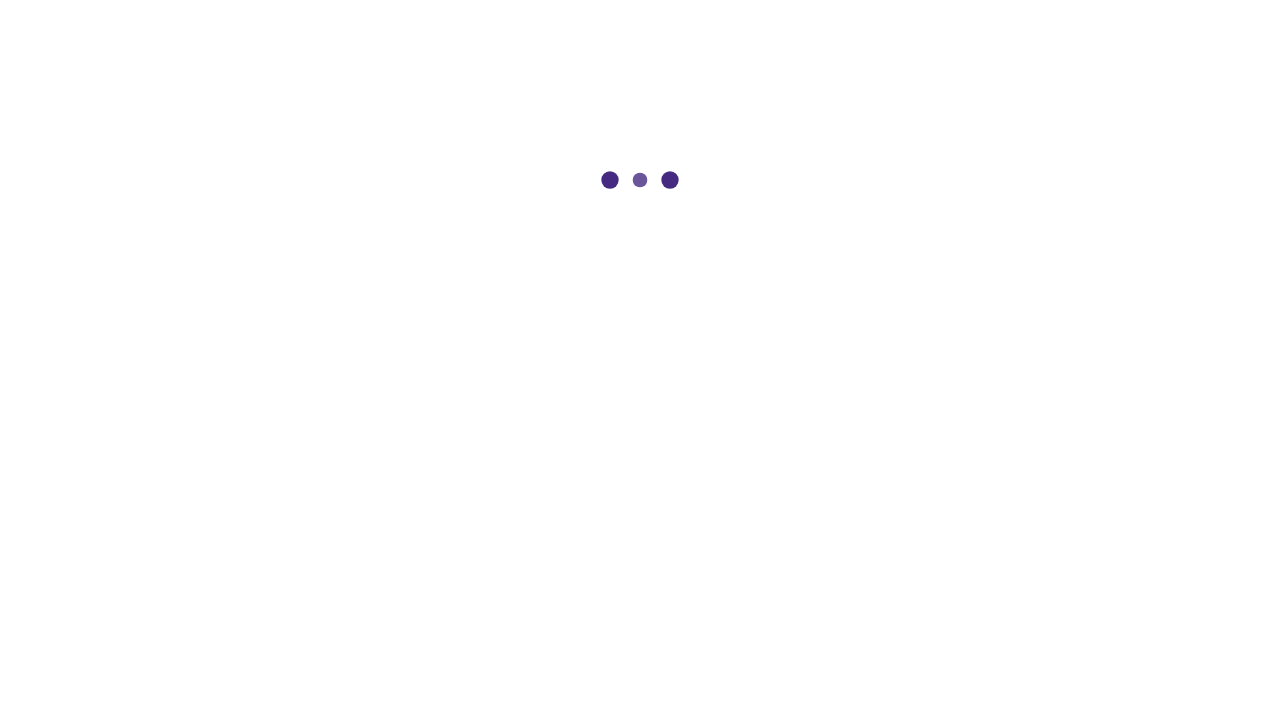

Course details page loaded with 'Enroll Now' button visible
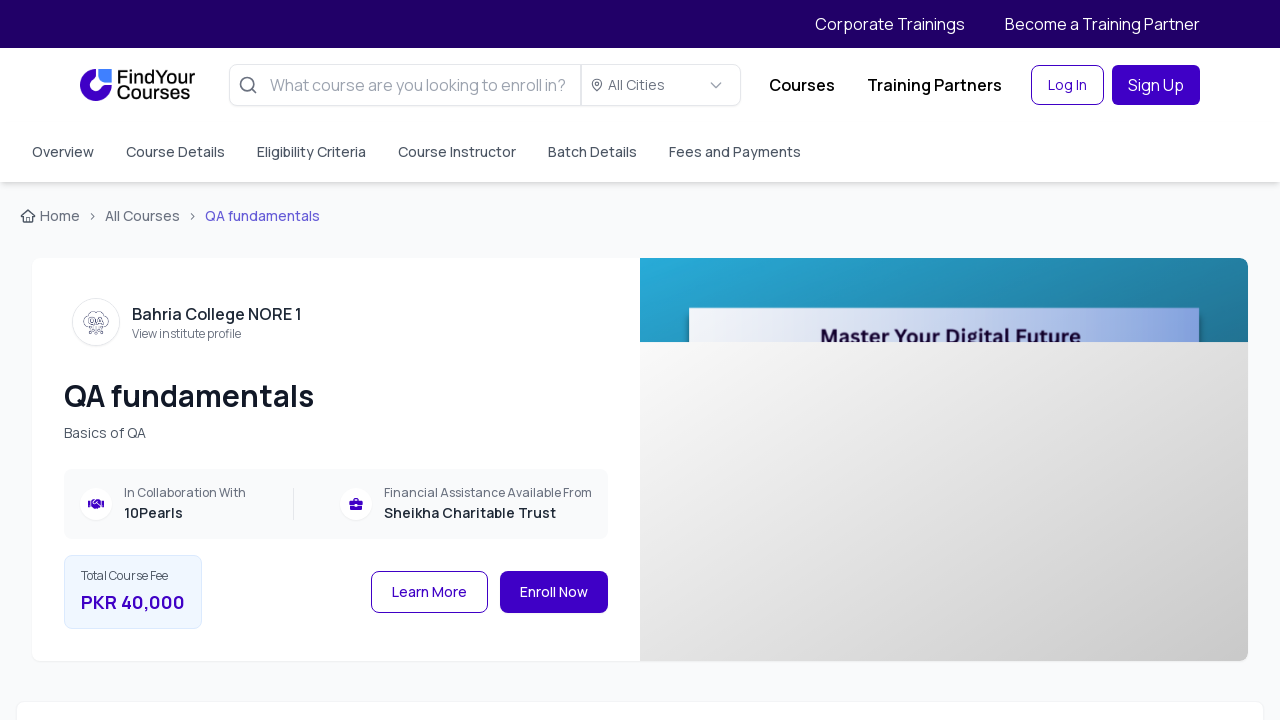

Navigated back to course listing
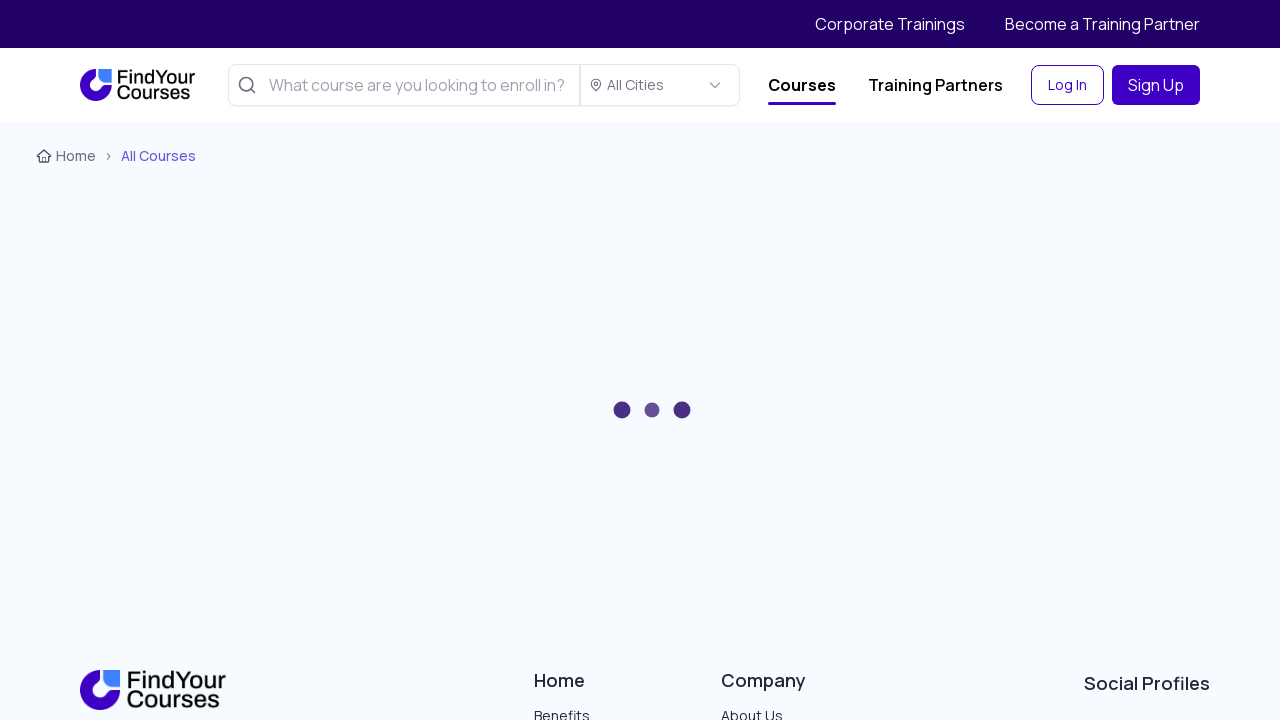

Course cards reloaded on listing page
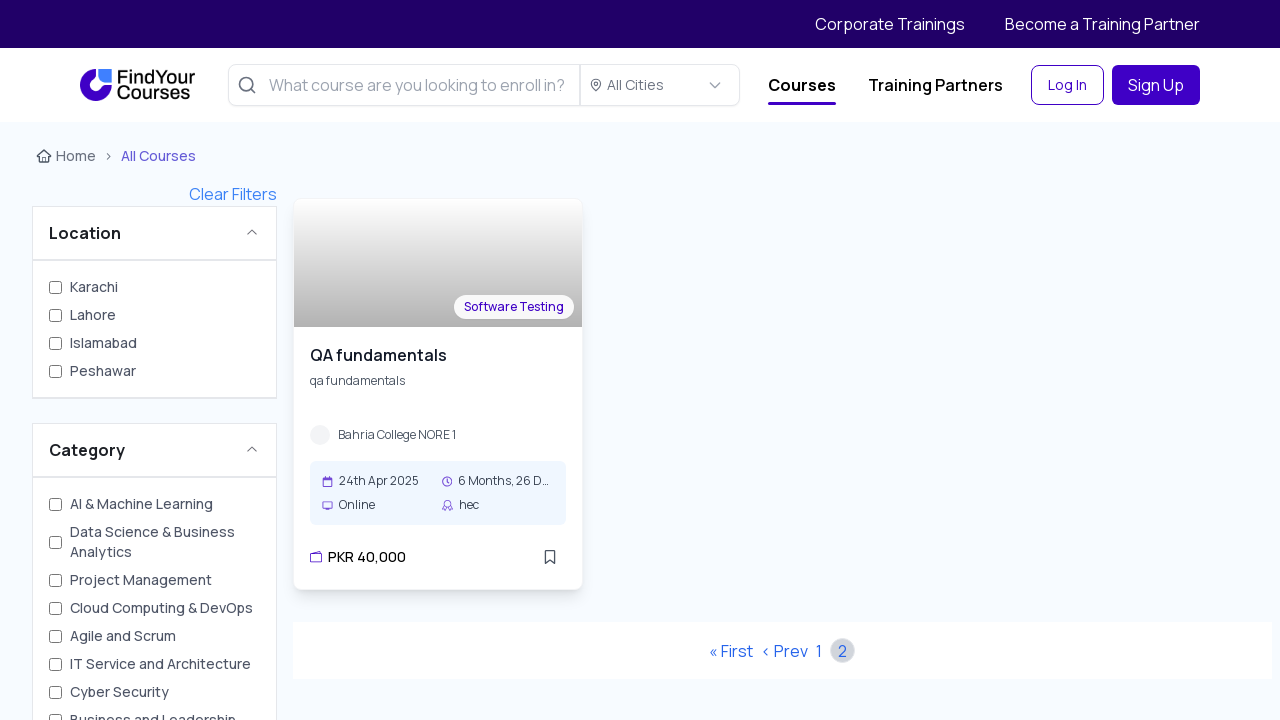

Next button not available or disabled, pagination complete
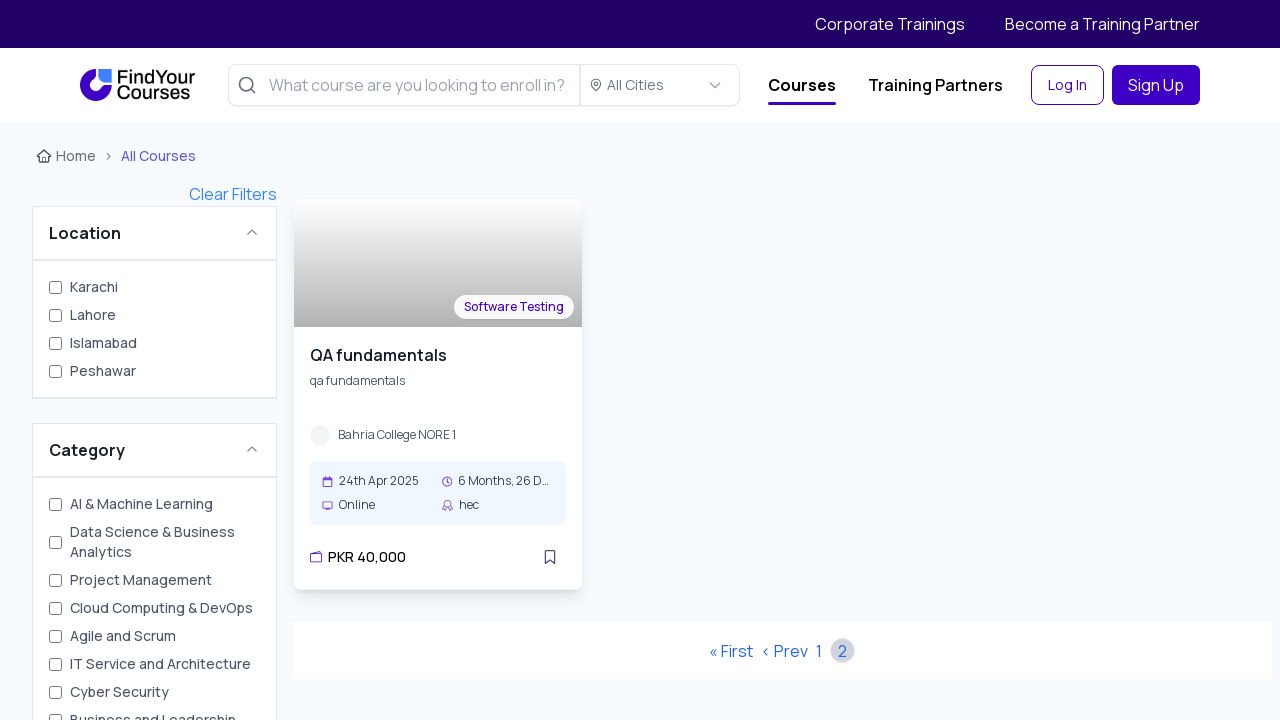

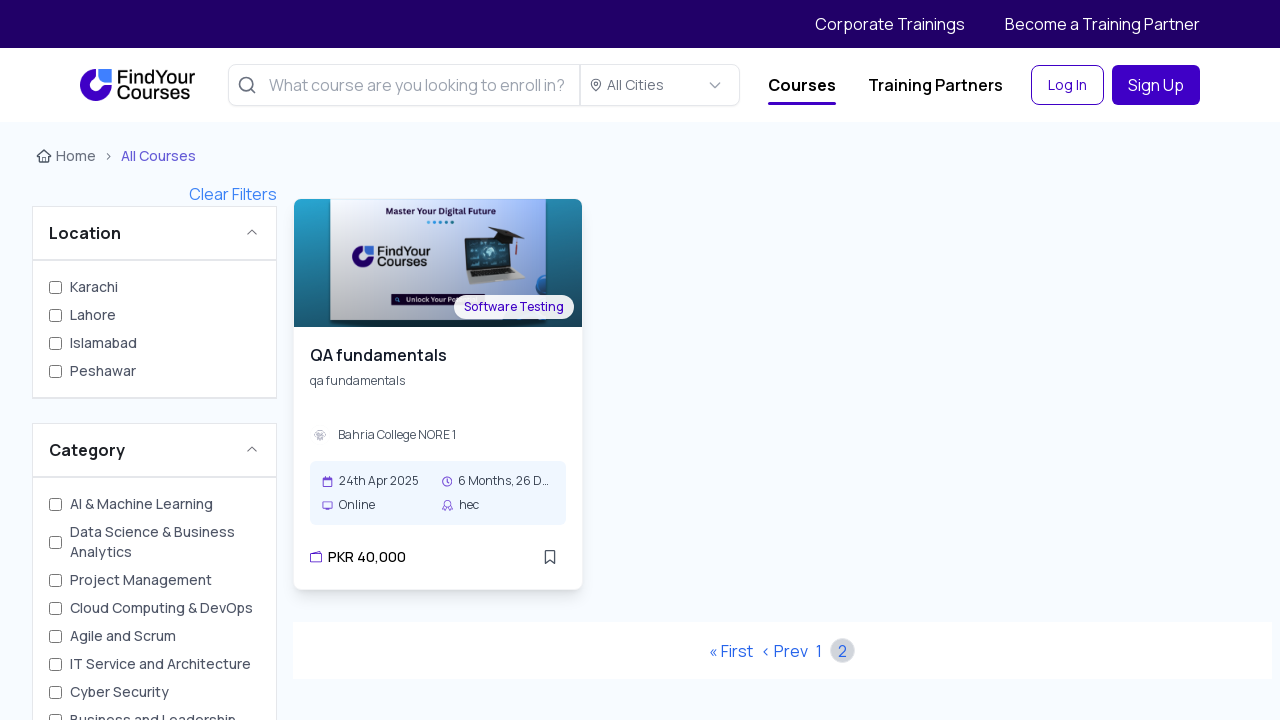